Navigates to TechLearn website

Starting URL: https://www.techlearn.in/

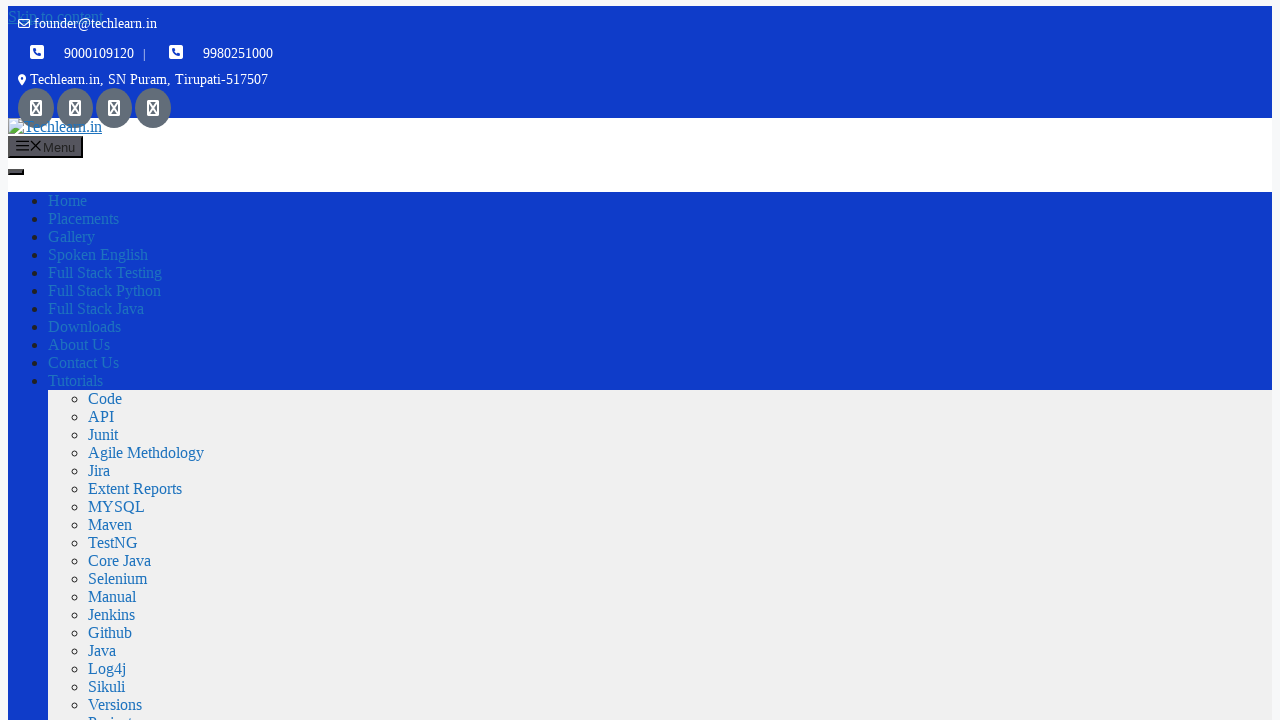

Navigated to TechLearn website
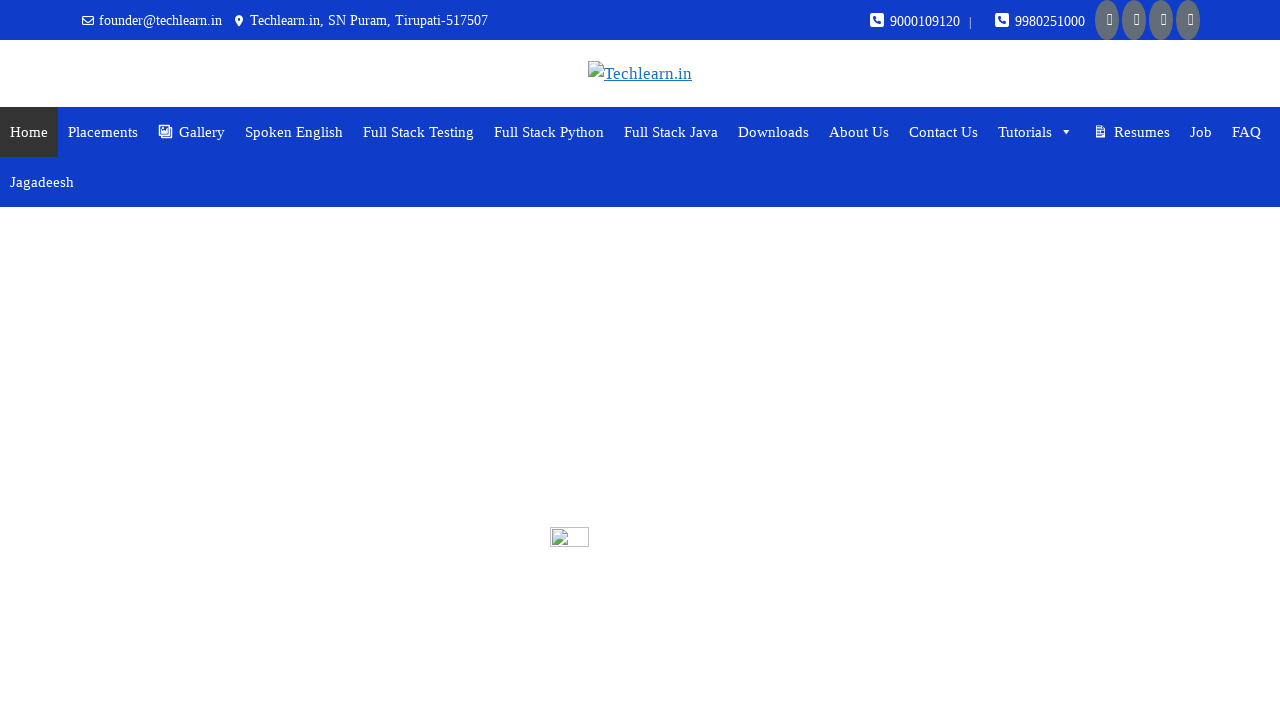

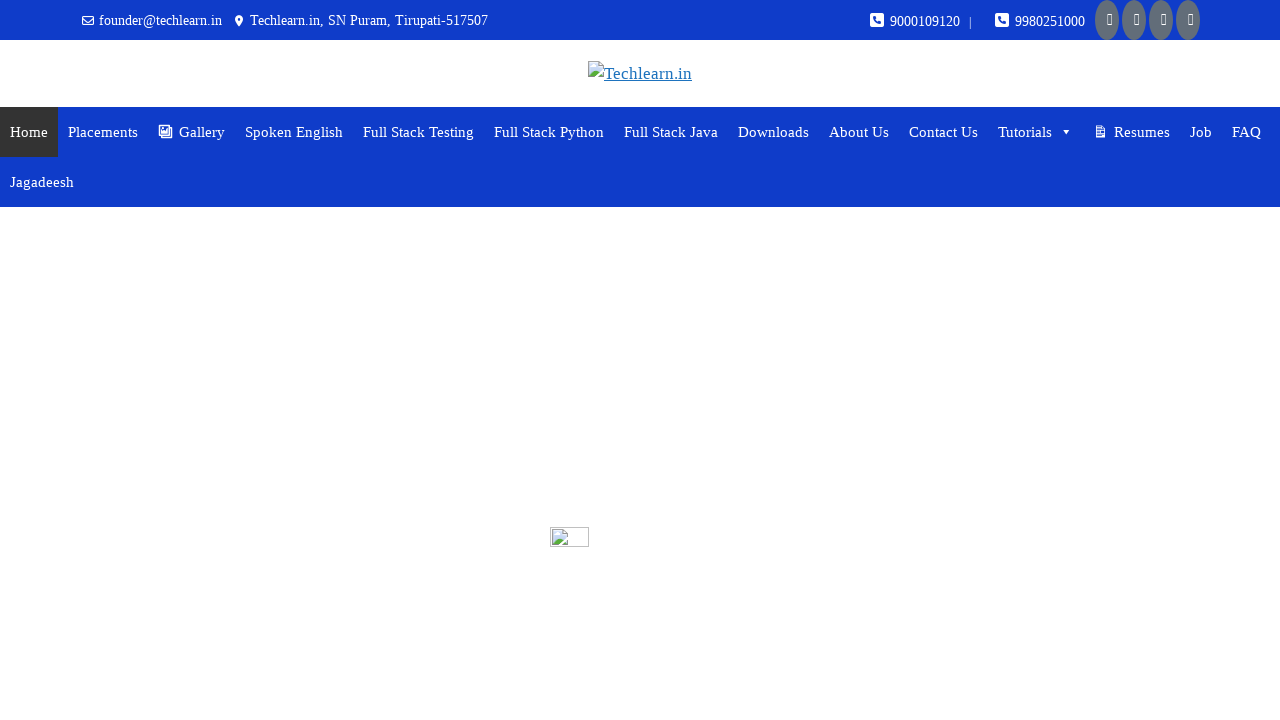